Tests flight booking form by selecting passengers, origin/destination cities, travel dates, and round-trip option before submitting the search

Starting URL: https://rahulshettyacademy.com/dropdownsPractise/

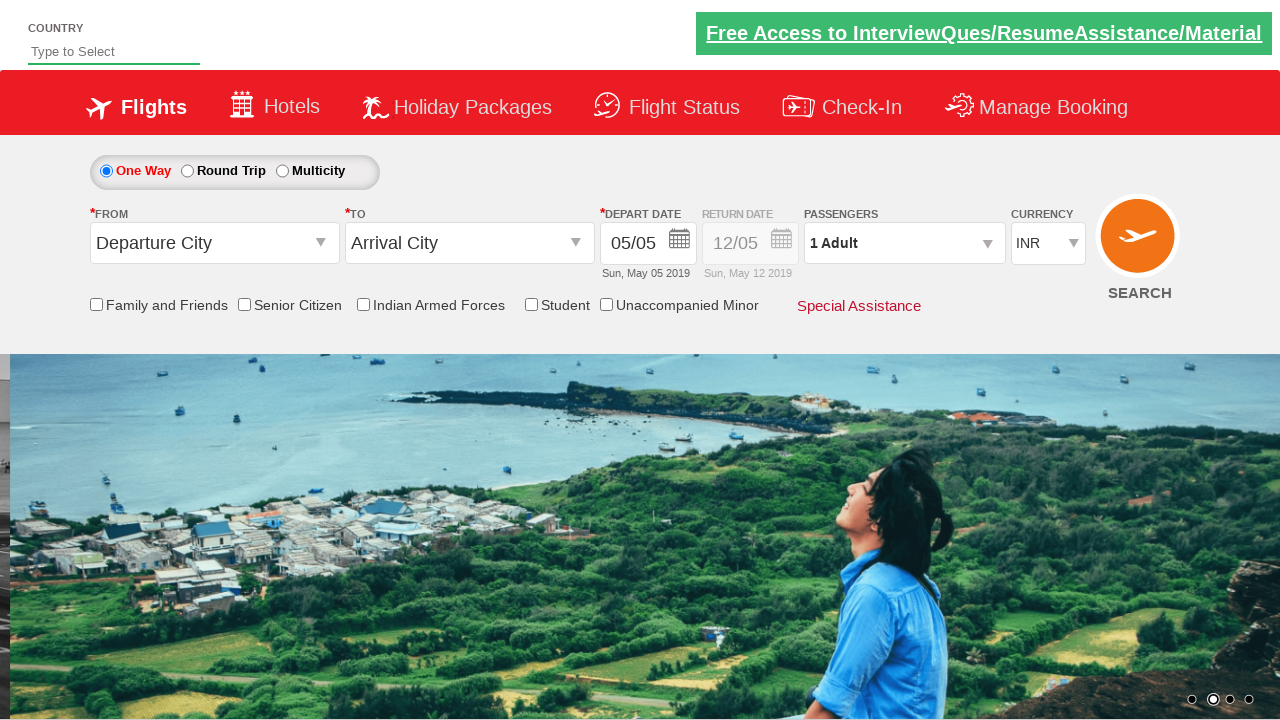

Clicked passenger dropdown to open selection at (904, 243) on #divpaxinfo
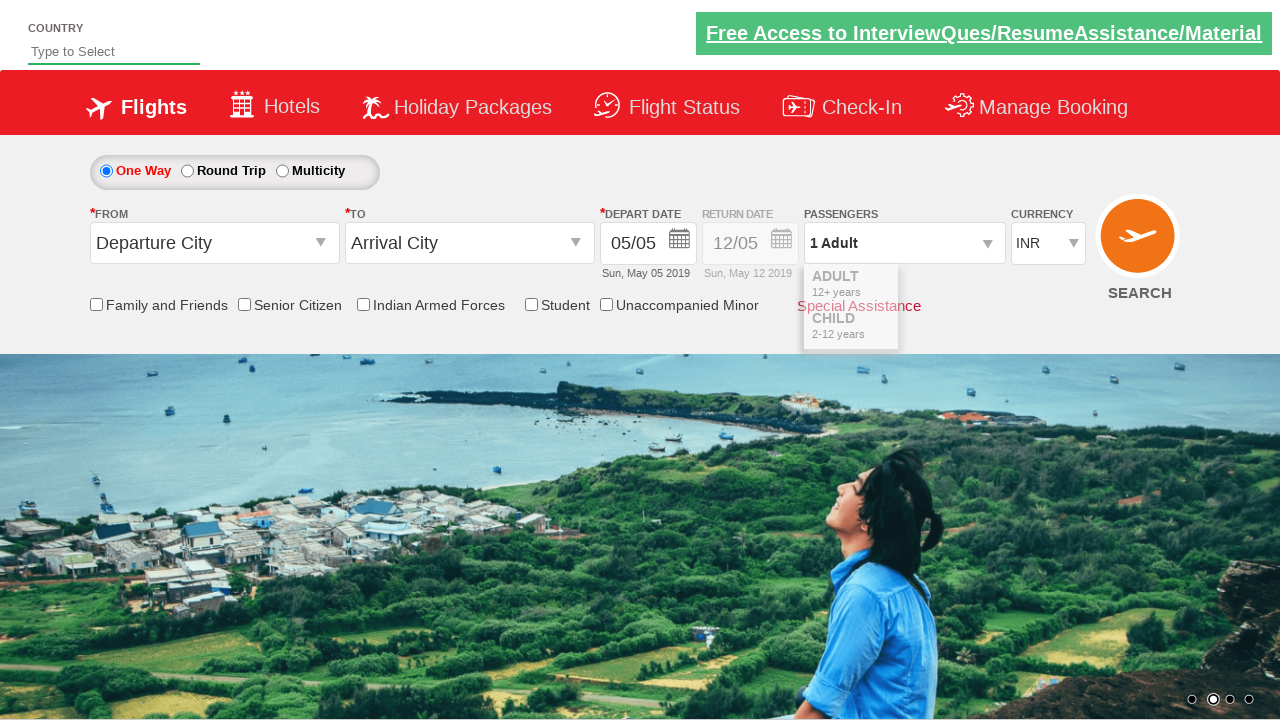

Incremented adult passenger count (iteration 1 of 2) at (982, 288) on #hrefIncAdt
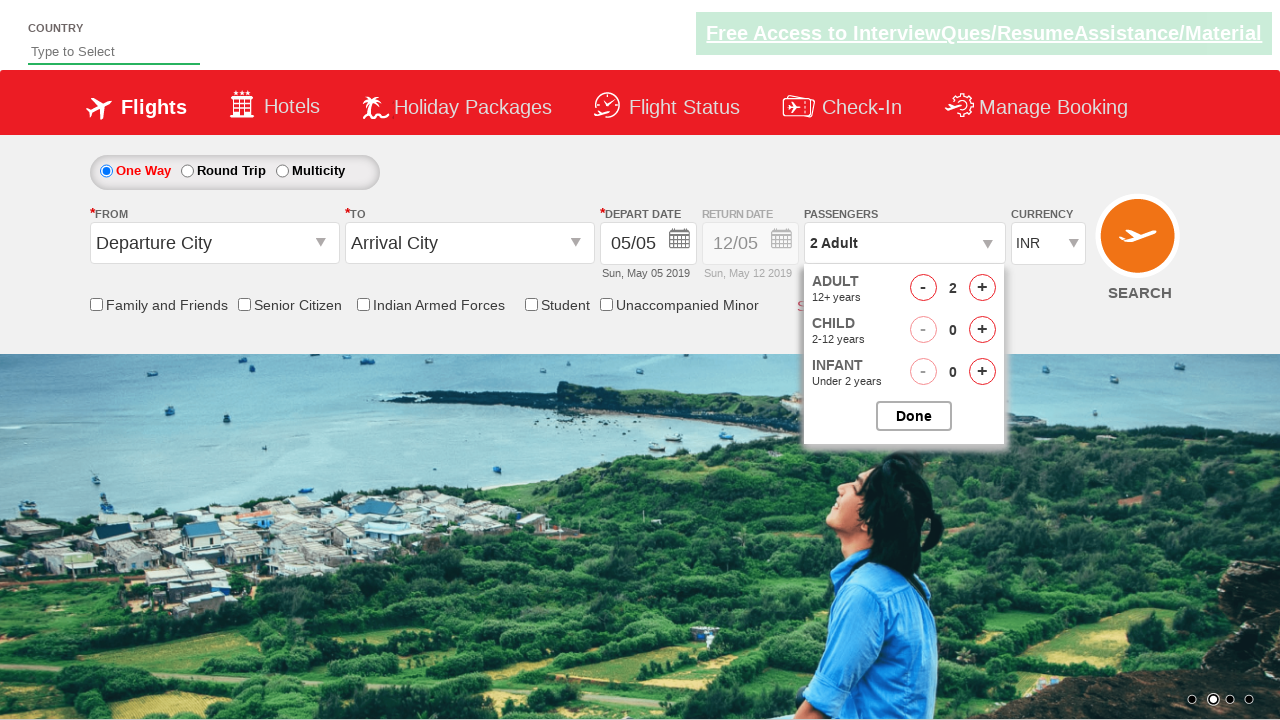

Incremented adult passenger count (iteration 2 of 2) at (982, 288) on #hrefIncAdt
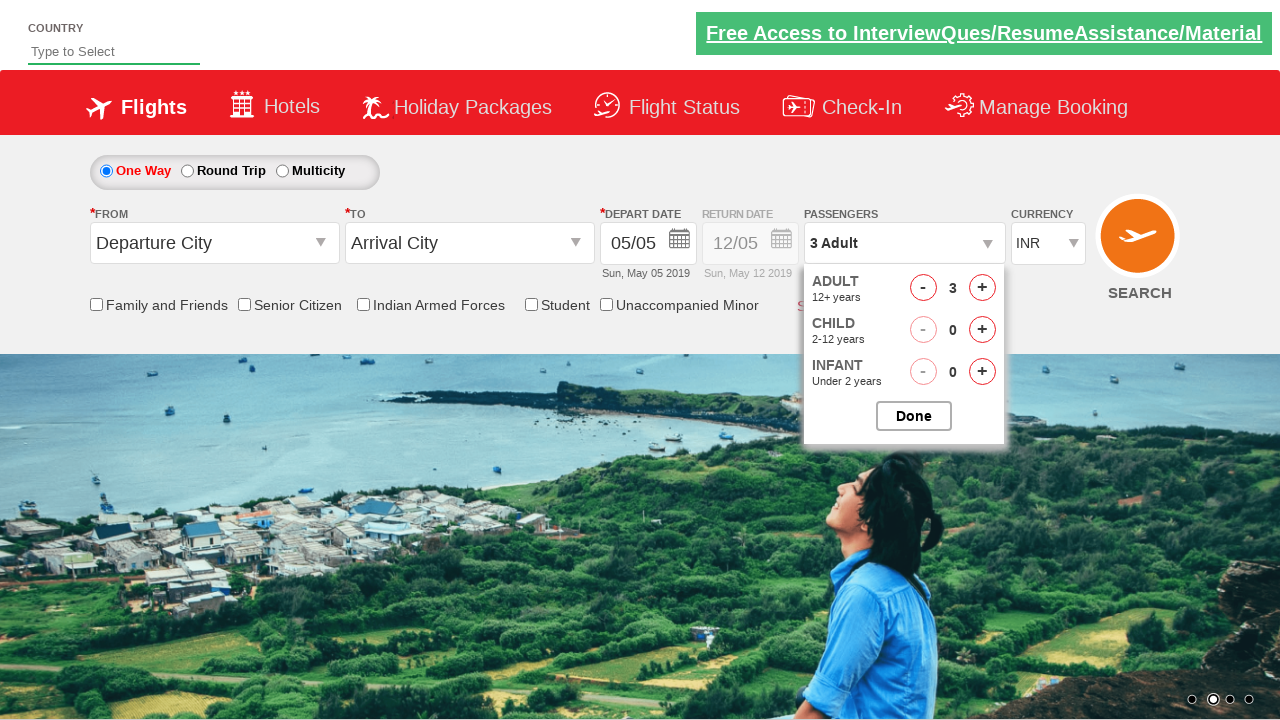

Closed passenger selection dropdown at (914, 416) on #btnclosepaxoption
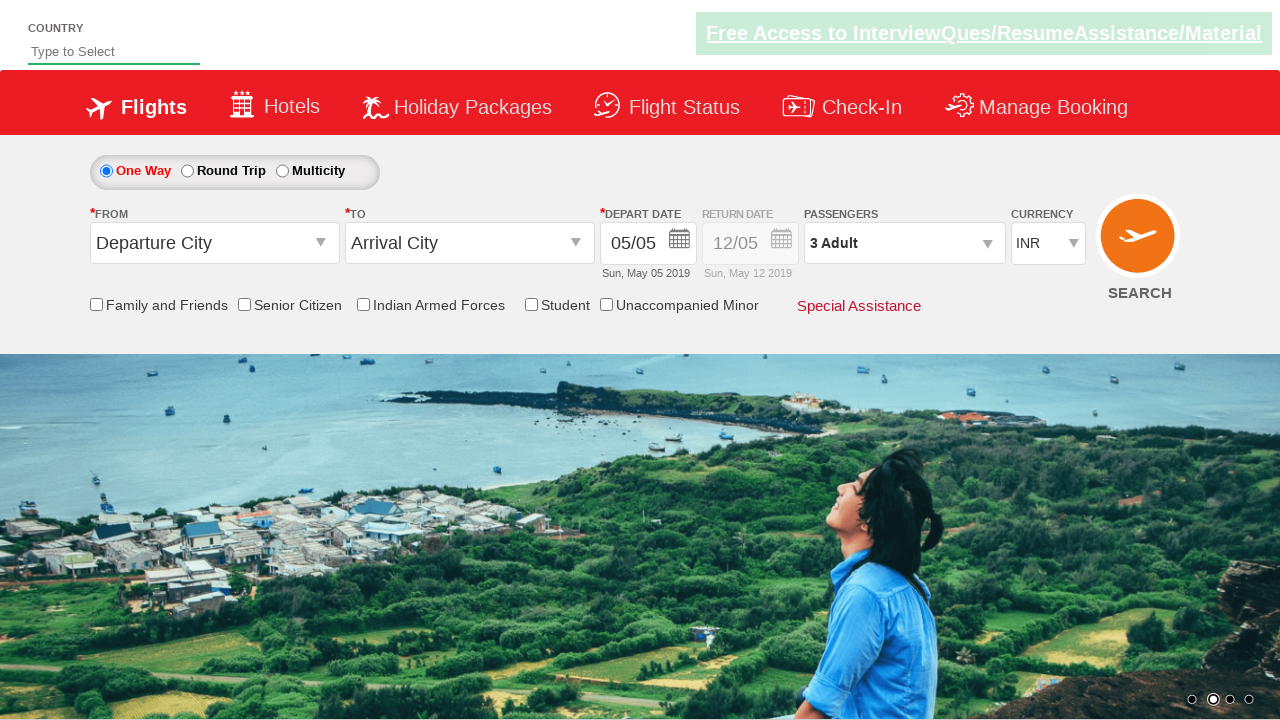

Clicked origin city dropdown at (214, 243) on #ctl00_mainContent_ddl_originStation1_CTXT
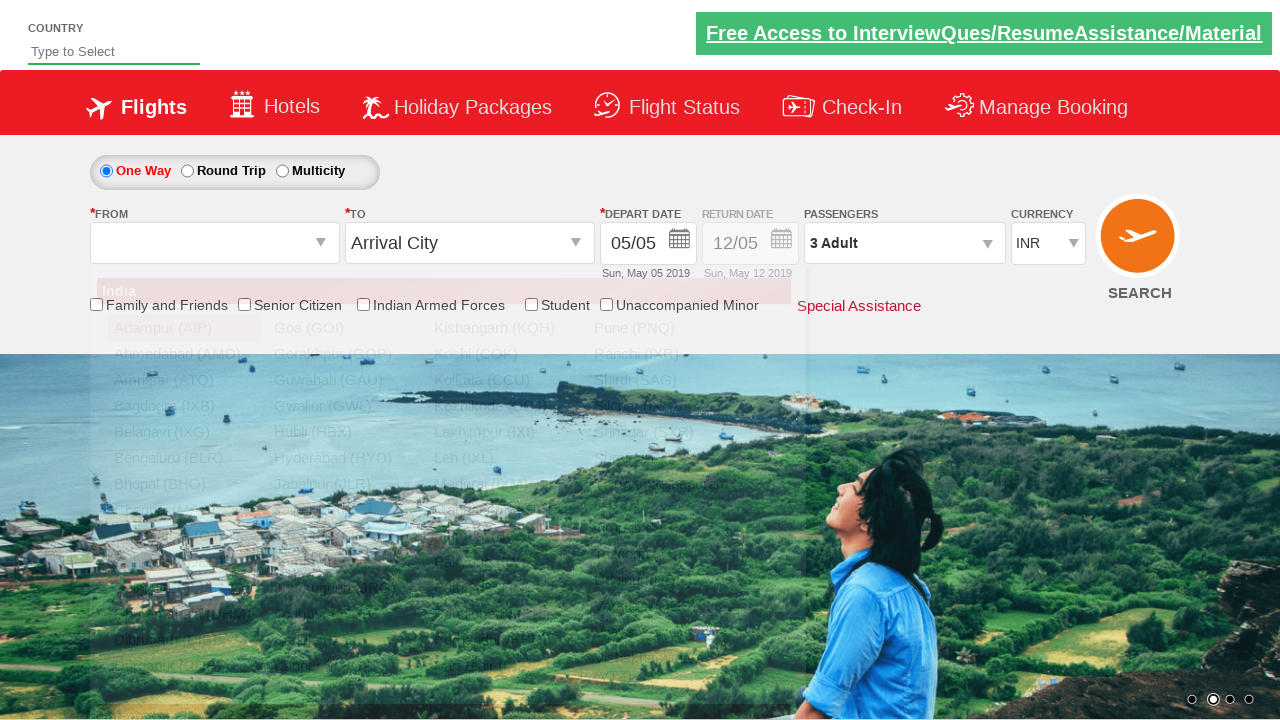

Selected Bangalore (BLR) as origin city at (184, 458) on a[value='BLR']
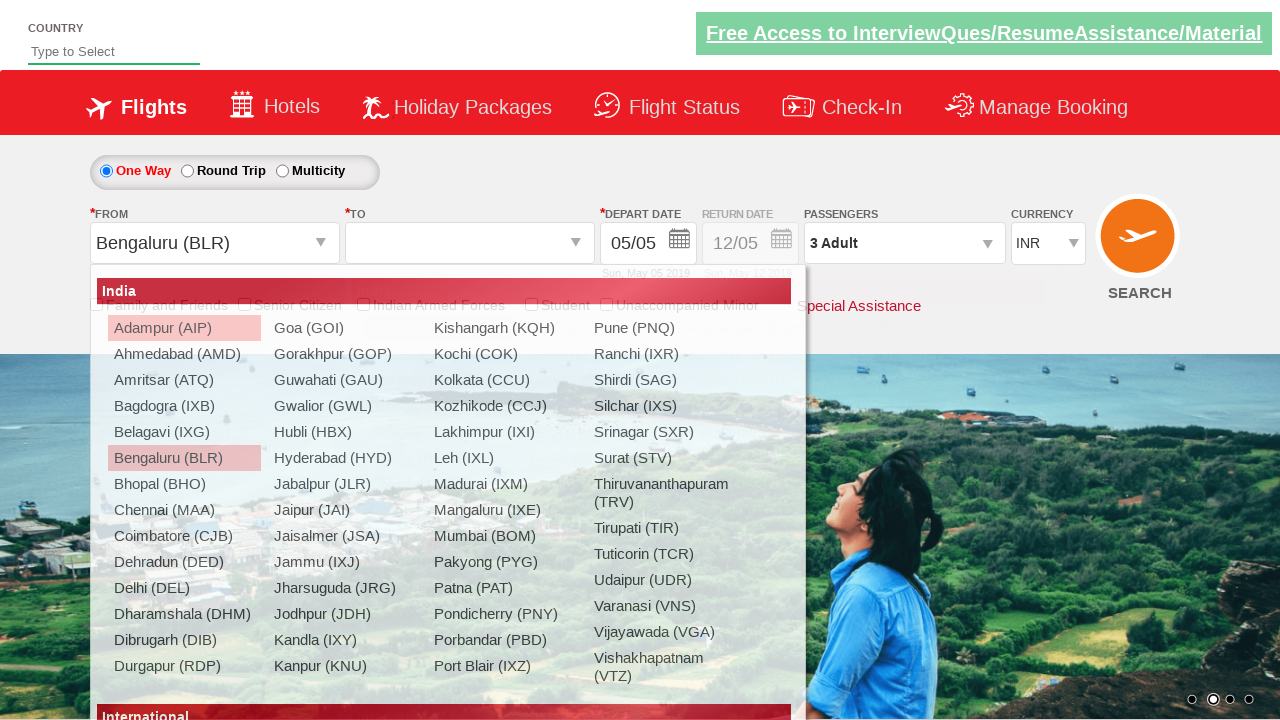

Clicked destination city dropdown at (470, 243) on #ctl00_mainContent_ddl_destinationStation1_CTXT
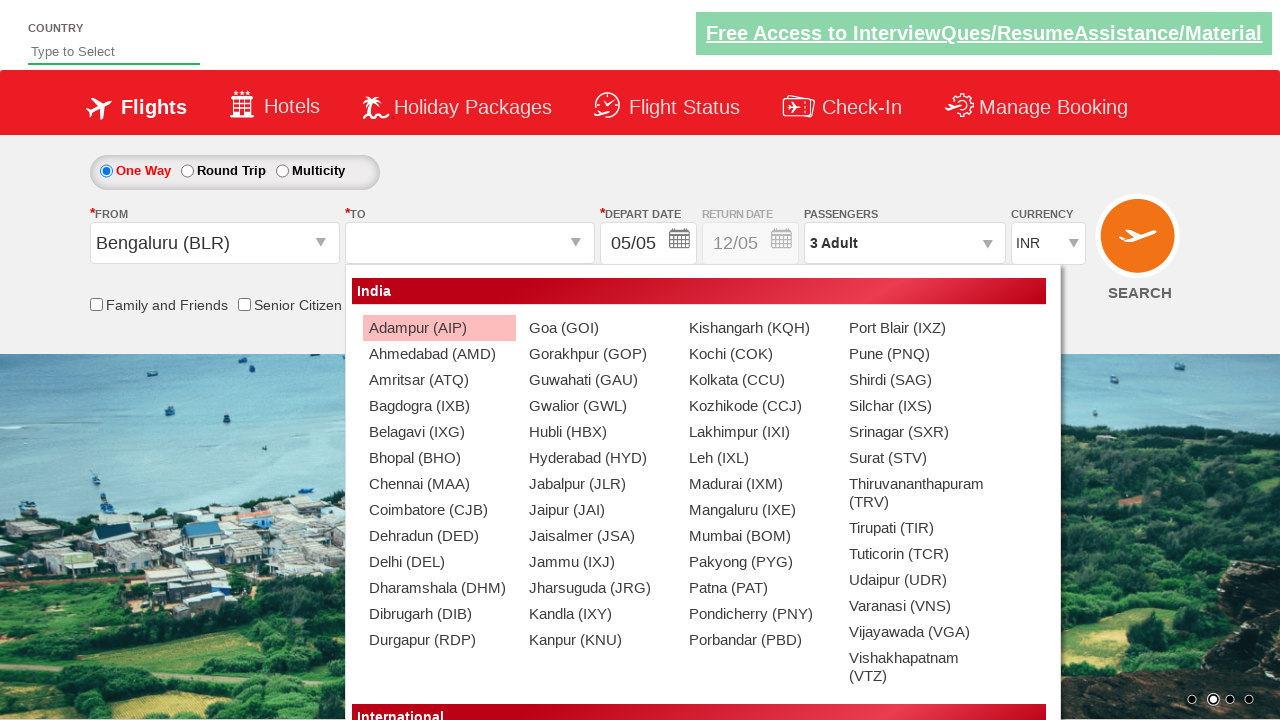

Selected Chennai (MAA) as destination city at (439, 484) on div#ctl00_mainContent_ddl_destinationStation1_CTNR a[value='MAA']
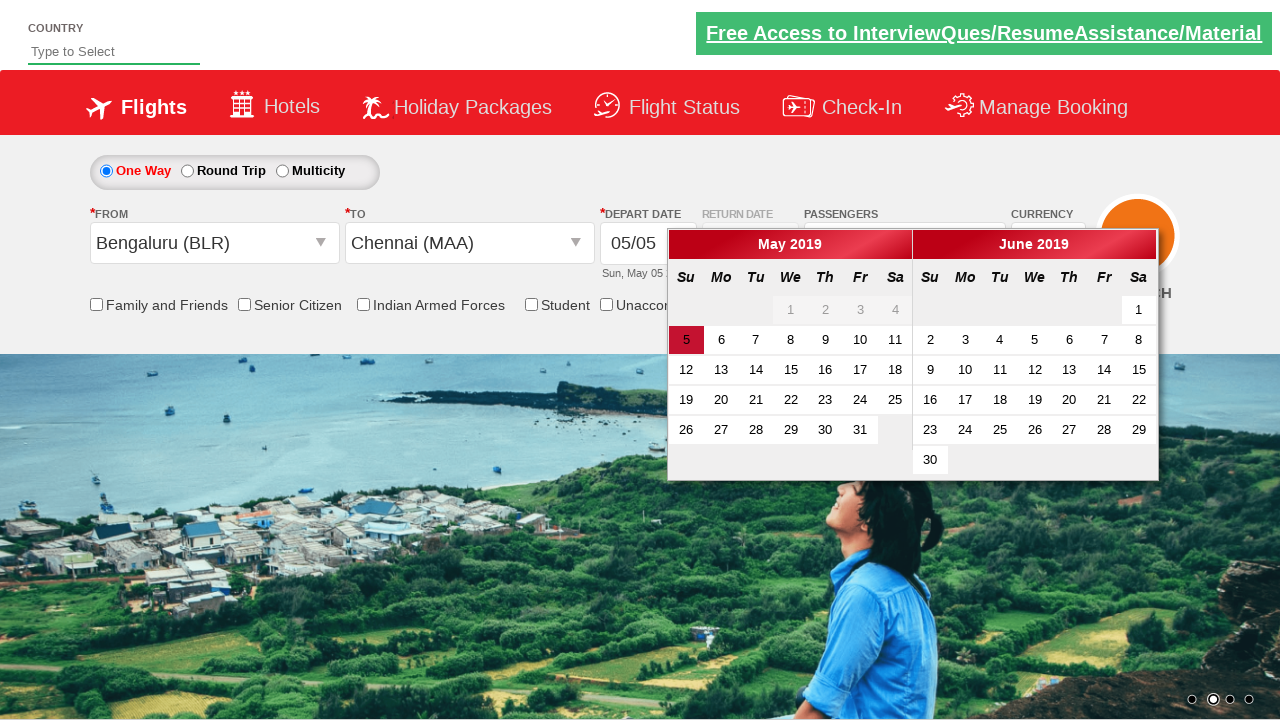

Selected current date for travel at (686, 340) on .ui-state-default.ui-state-active
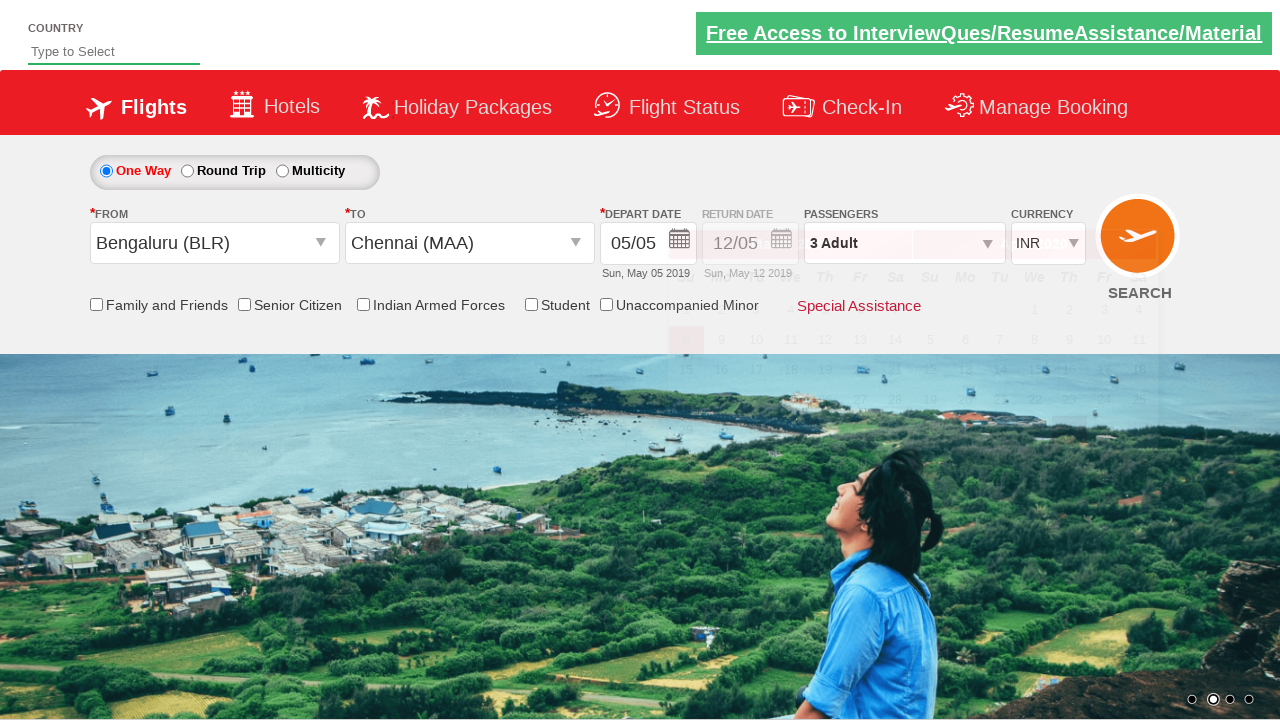

Selected round-trip option at (187, 171) on #ctl00_mainContent_rbtnl_Trip_1
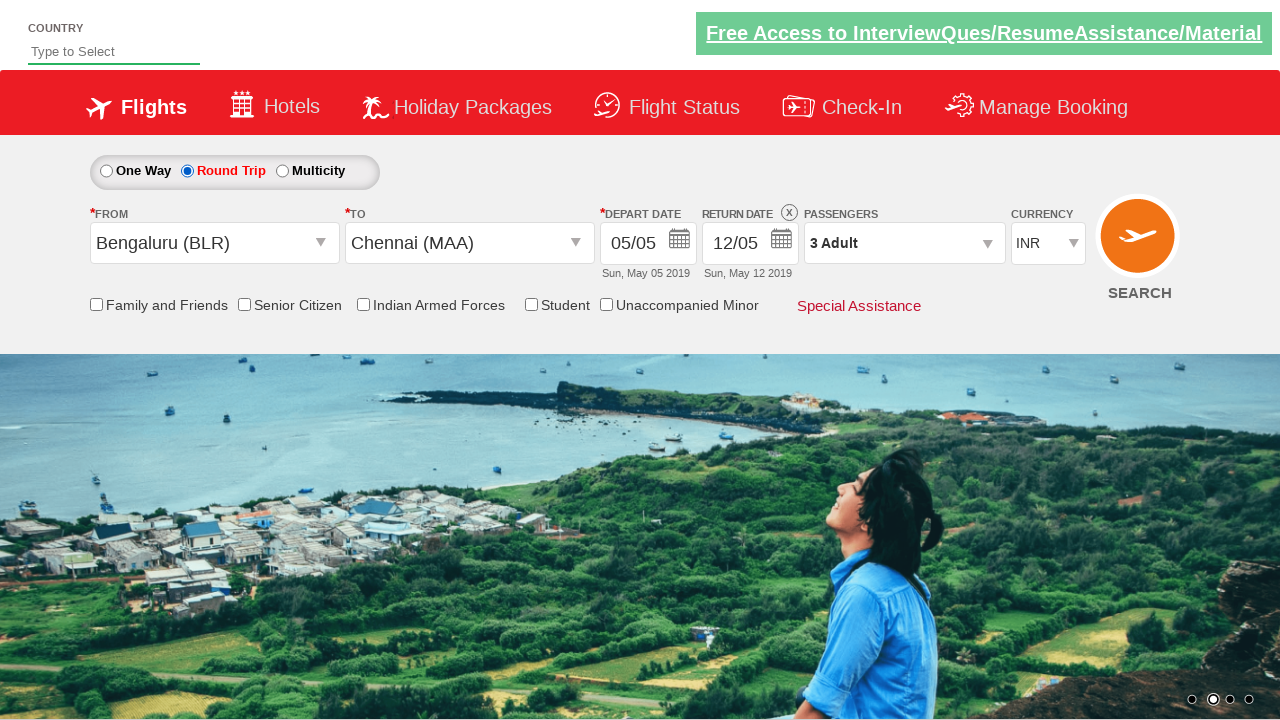

Submitted flight search form at (1140, 245) on #ctl00_mainContent_btn_FindFlights
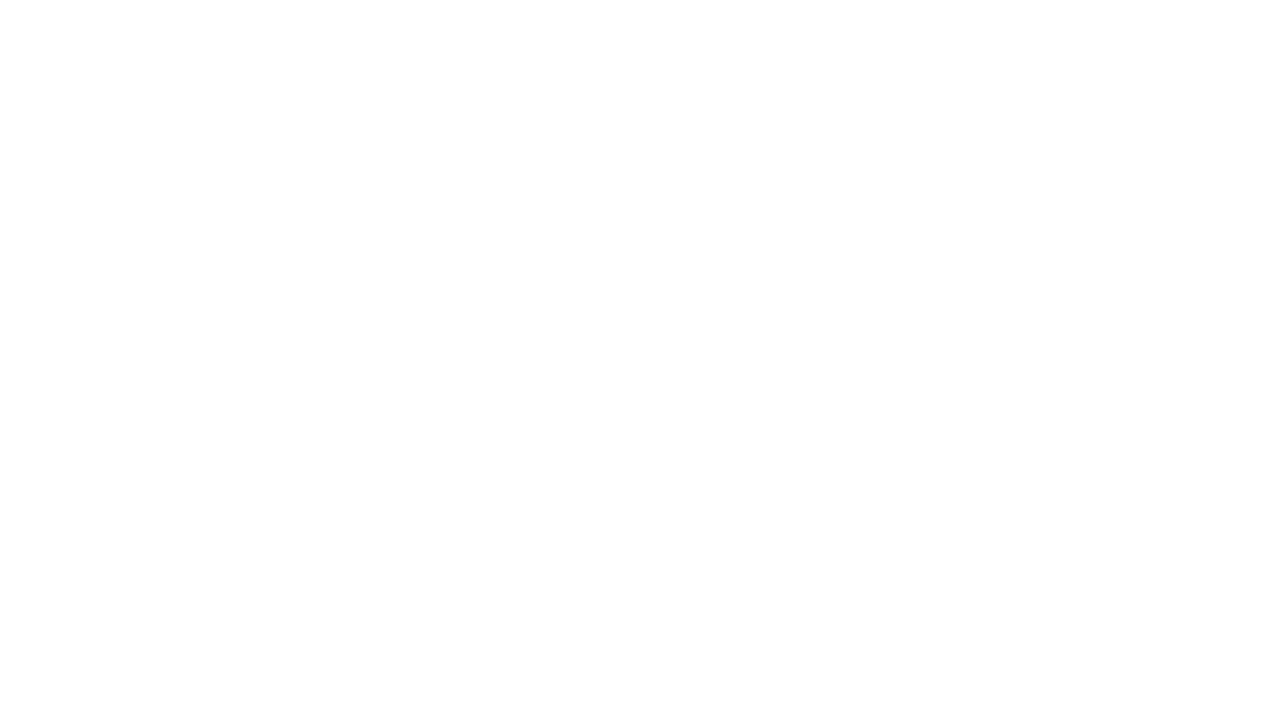

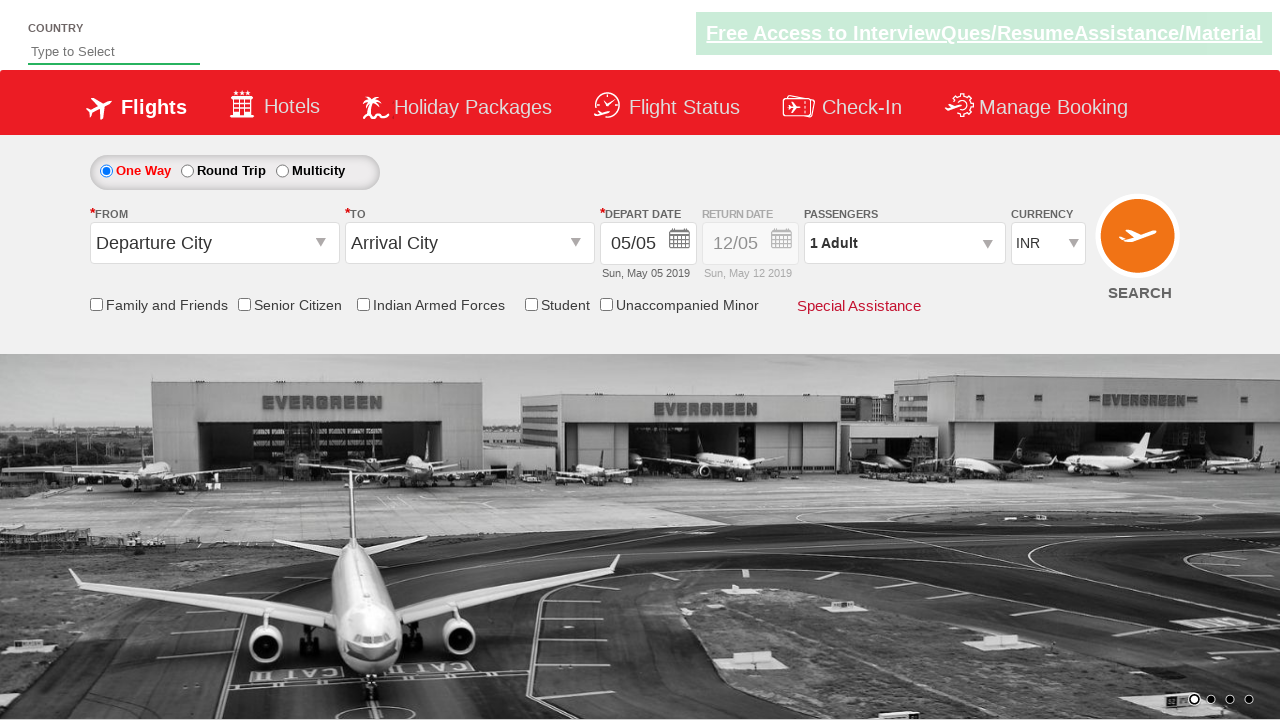